Tests drag and drop functionality on jQuery UI demo page by dragging an element into a droppable area

Starting URL: https://jqueryui.com/droppable/

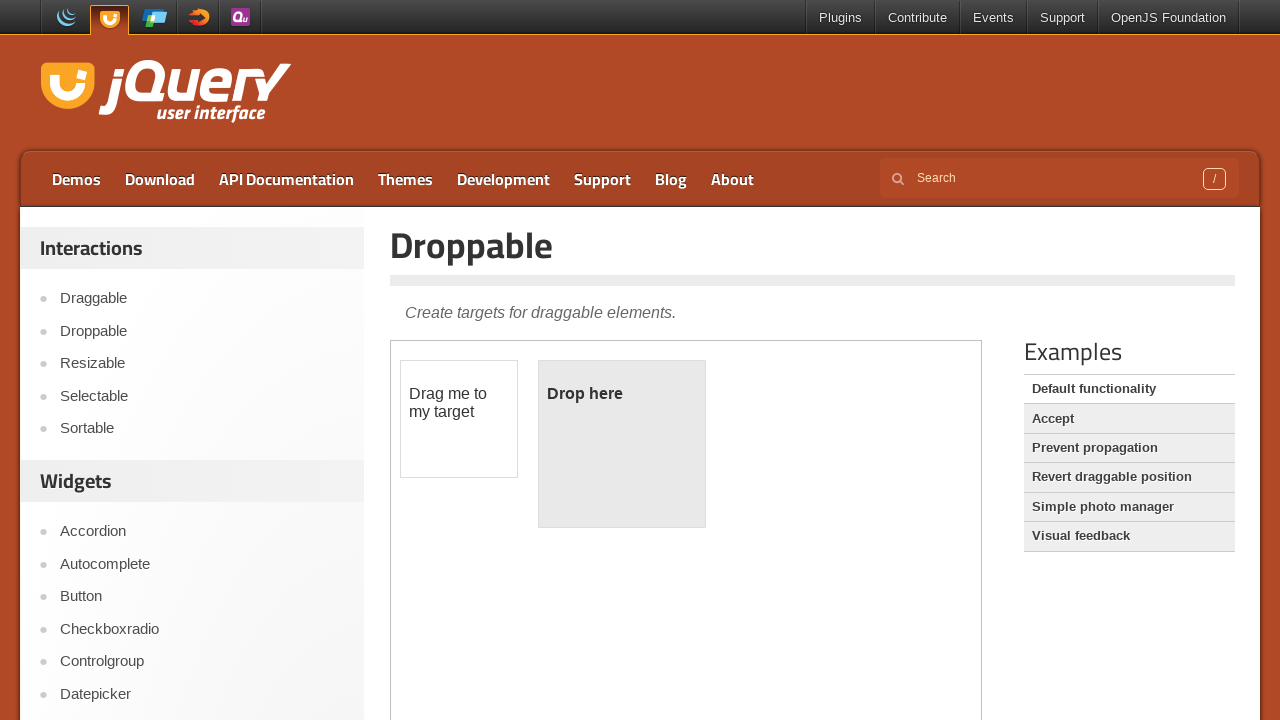

Located the demo iframe
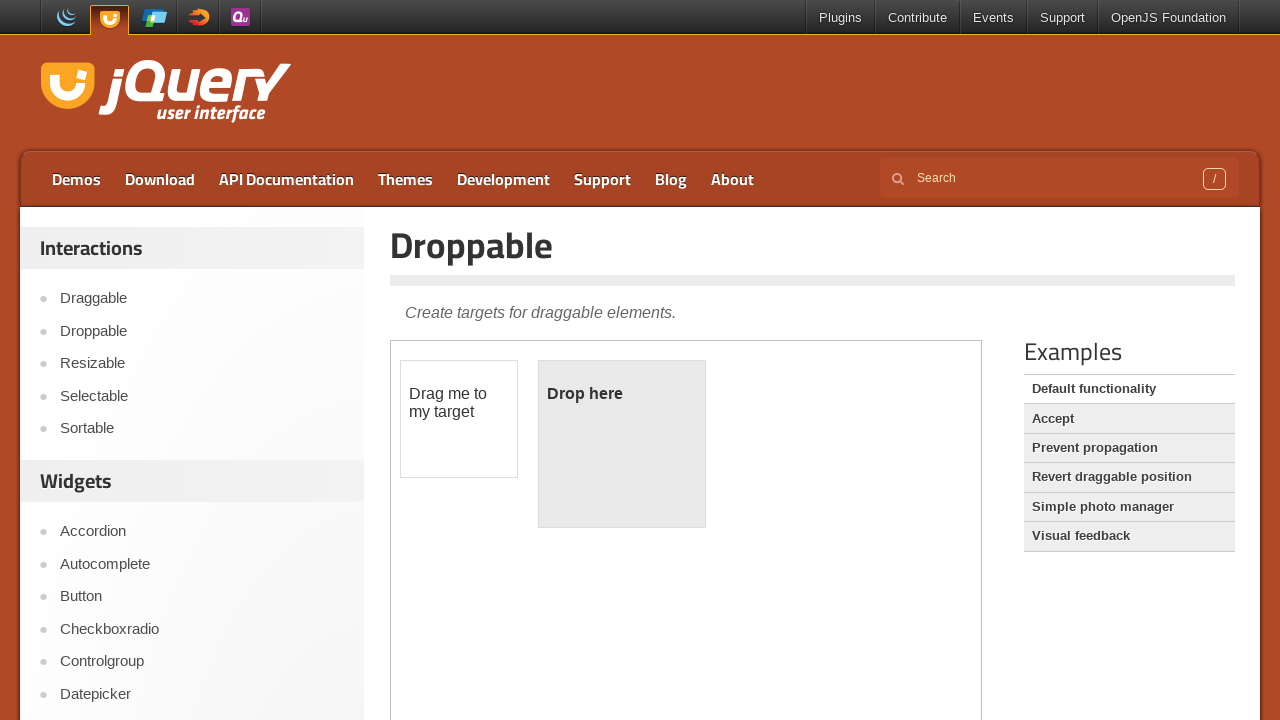

Located the draggable element with ID 'draggable'
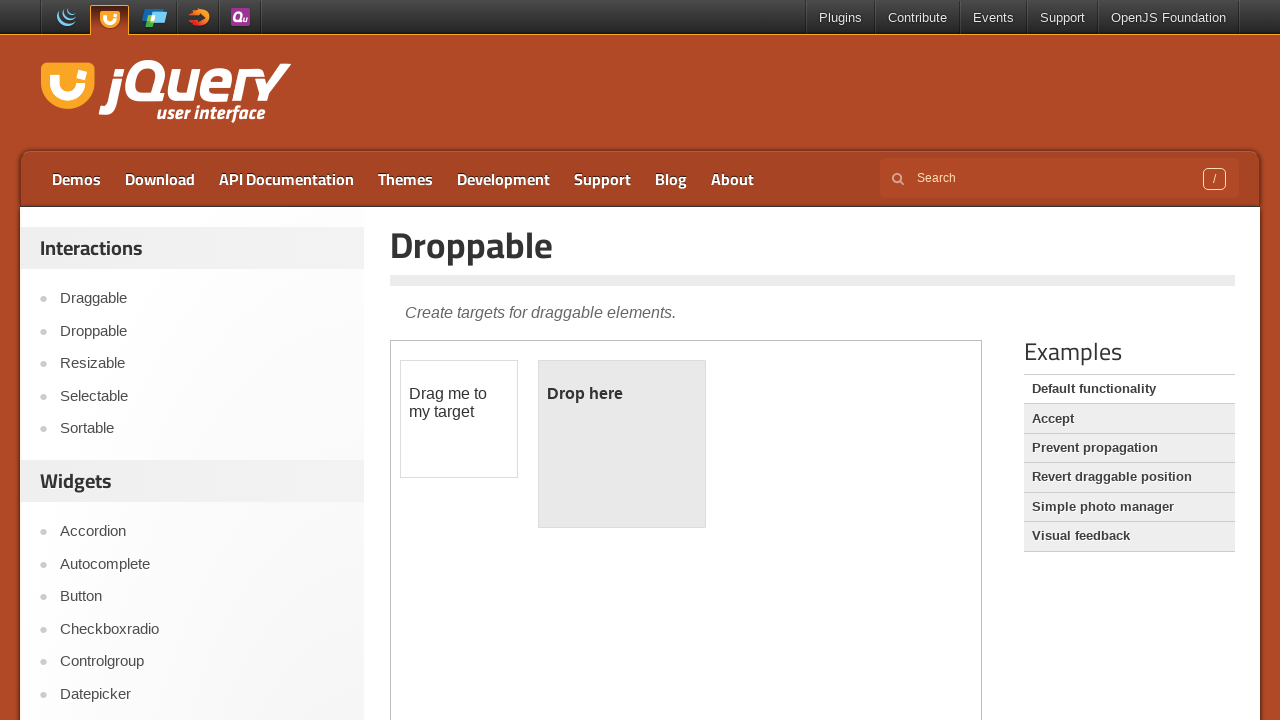

Located the droppable element with ID 'droppable'
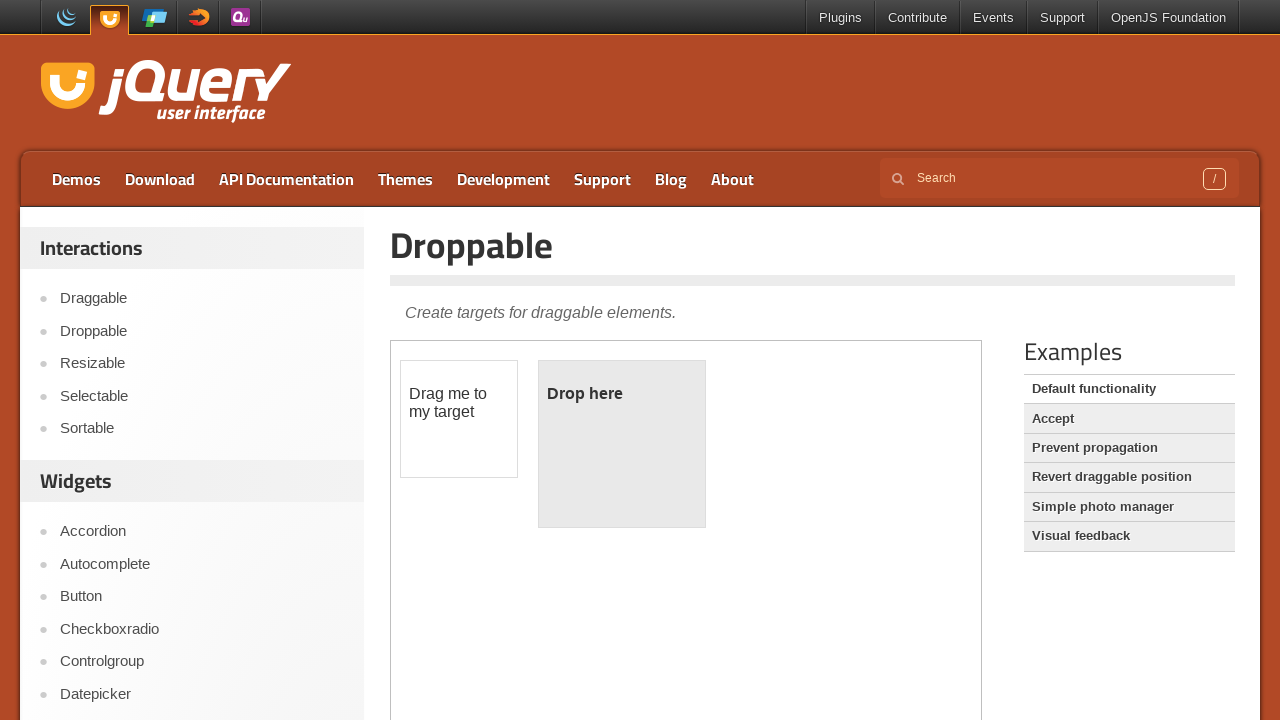

Dragged the element into the droppable area at (622, 444)
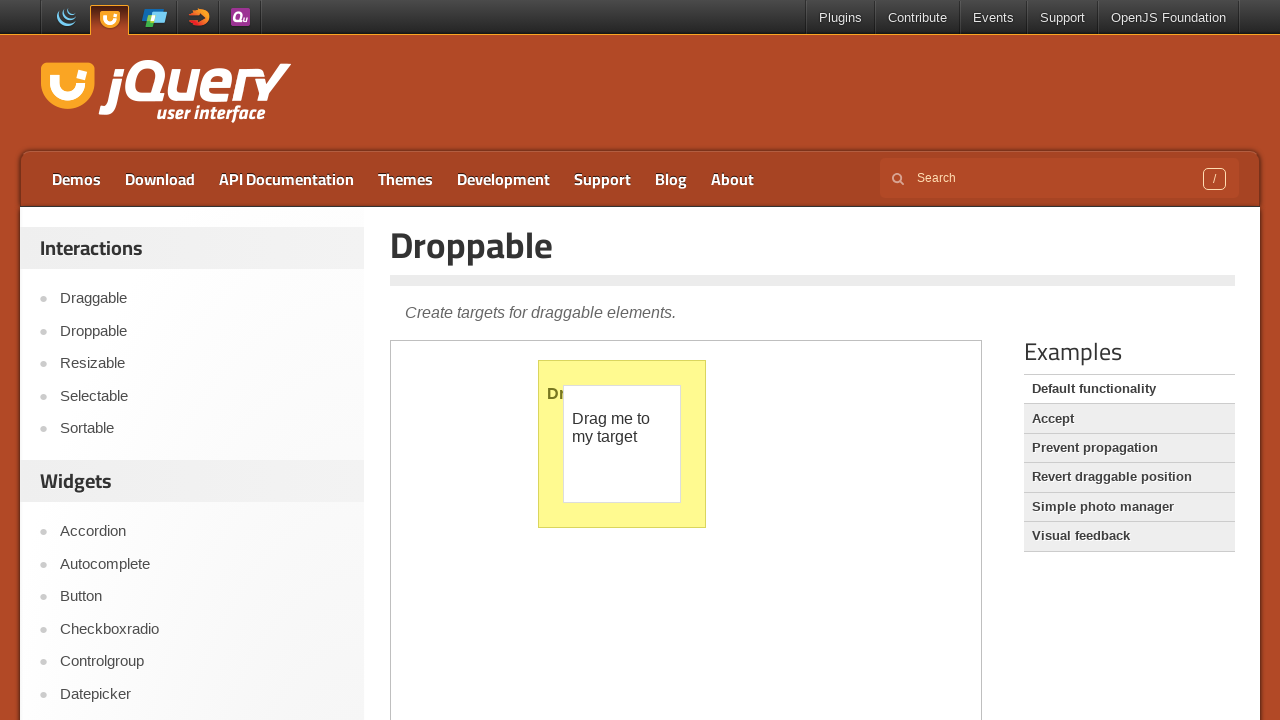

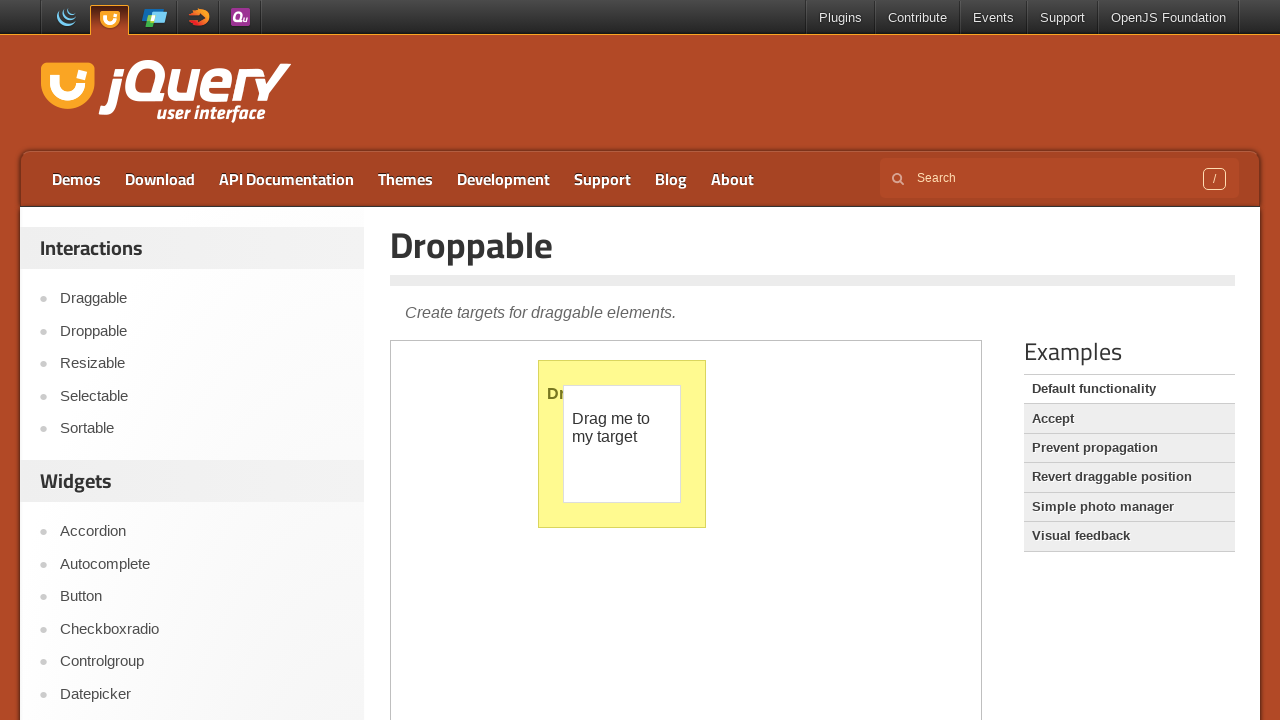